Tests opting out of A/B tests by adding an Optimizely opt-out cookie, then verifying the page shows "No A/B Test" heading after refresh

Starting URL: http://the-internet.herokuapp.com/abtest

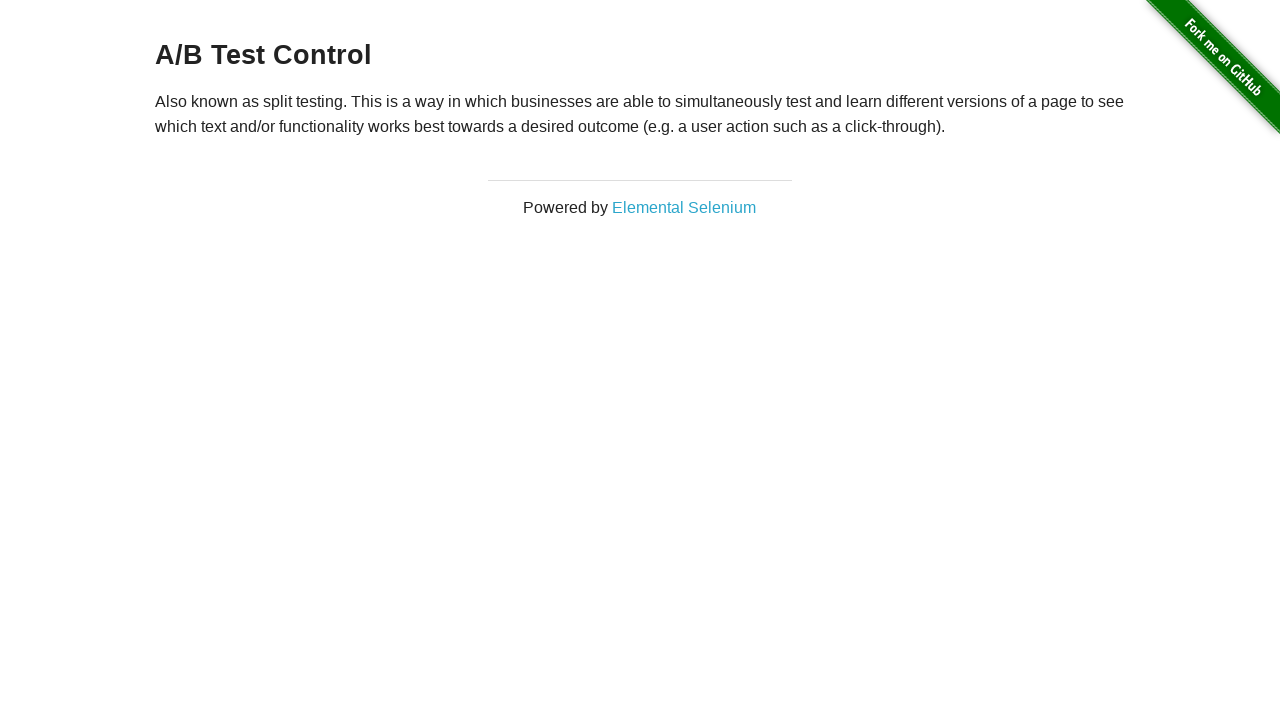

Retrieved initial heading text from page
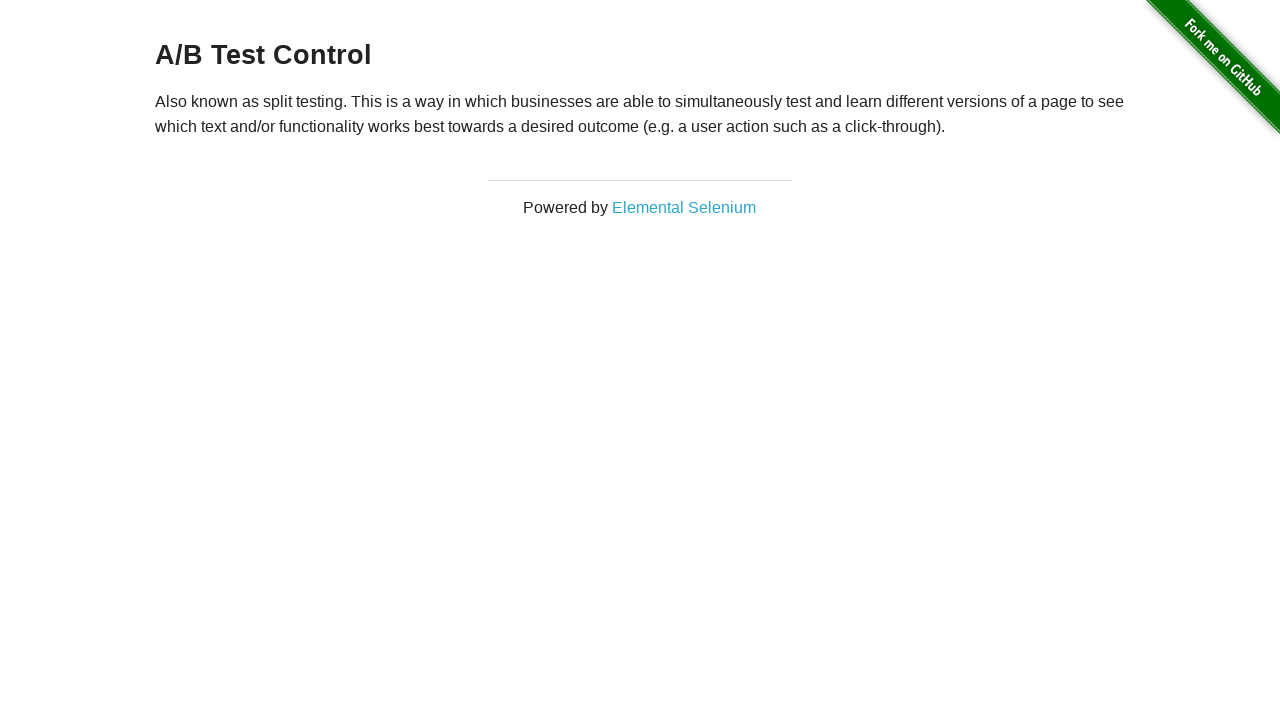

Verified heading is one of the A/B test variants
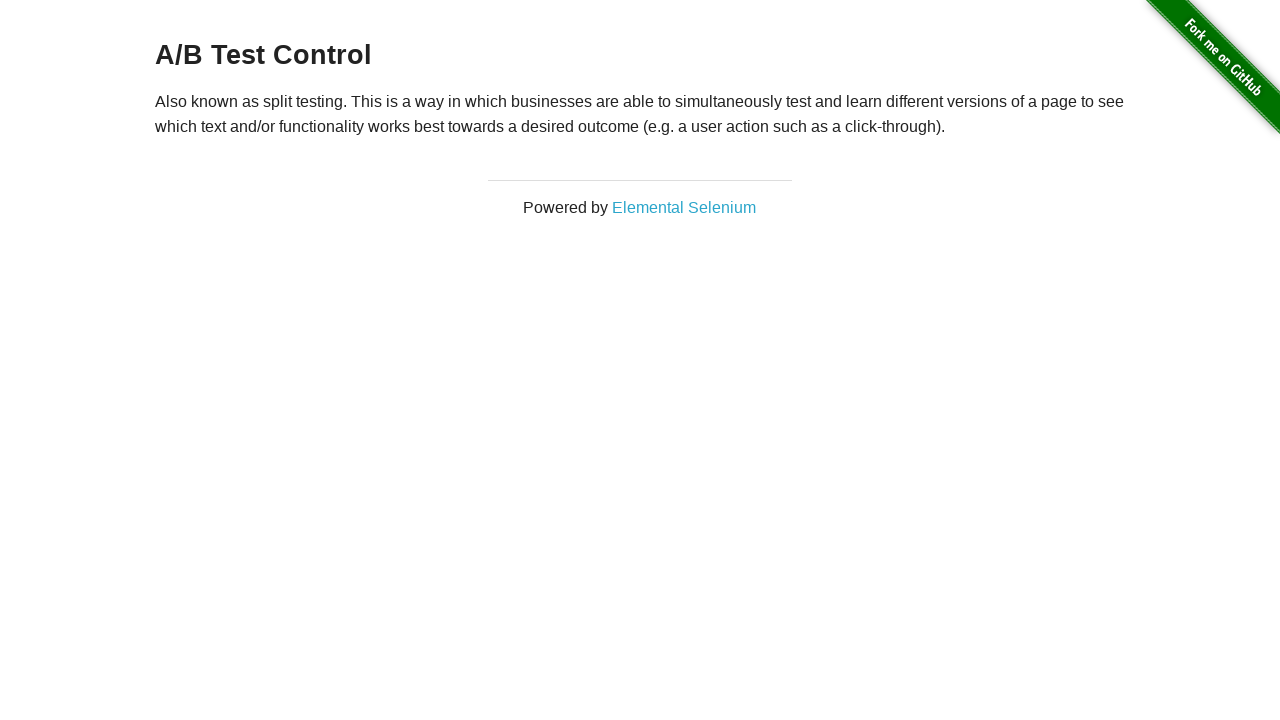

Added Optimizely opt-out cookie to context
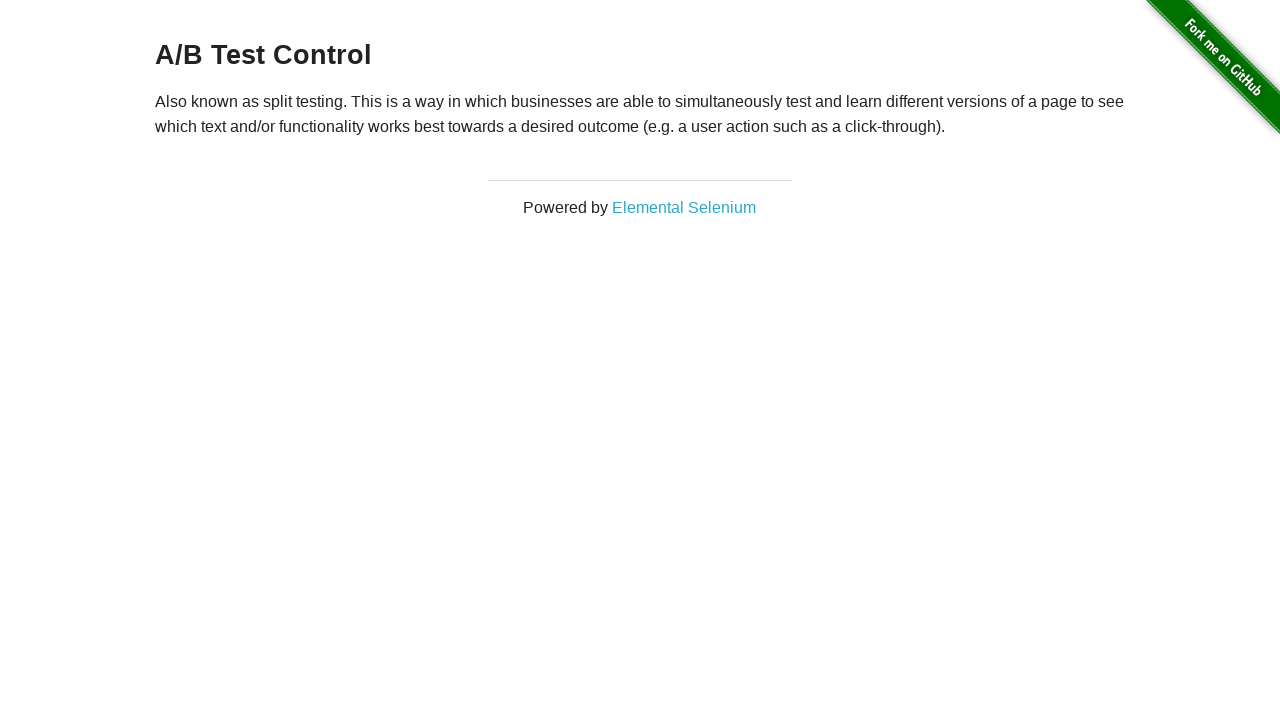

Reloaded page after adding opt-out cookie
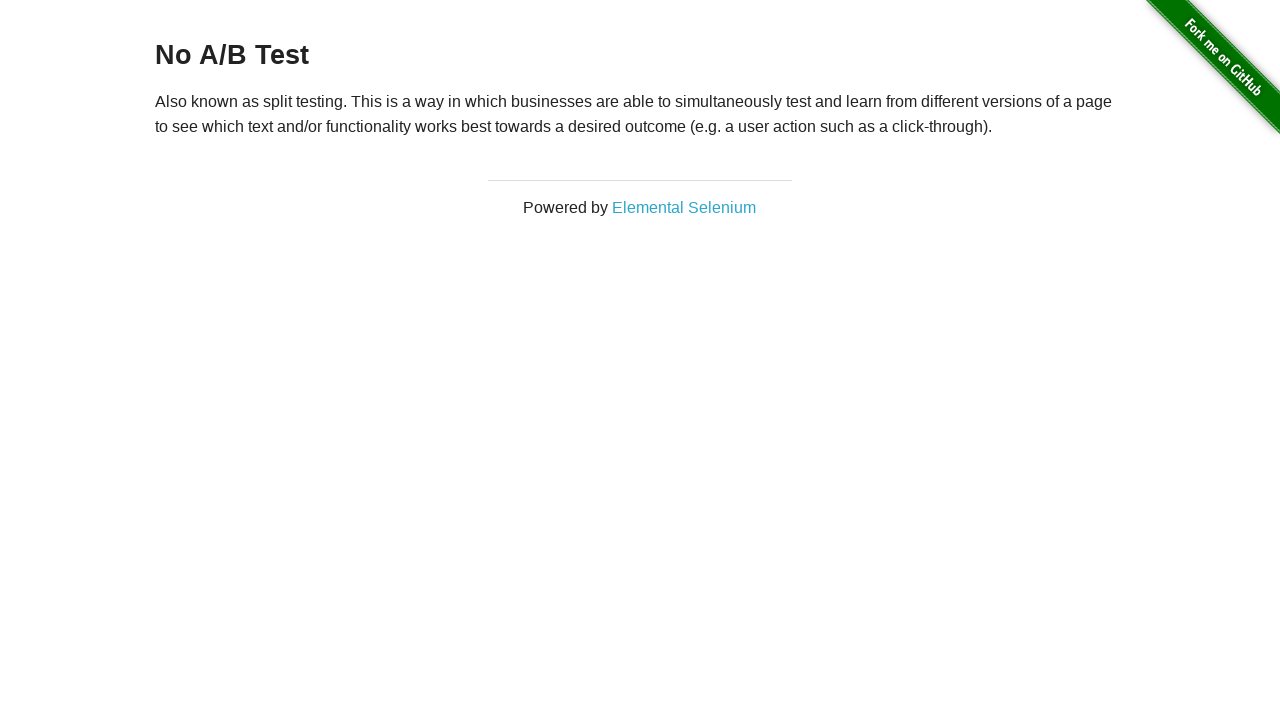

Waited for heading element to be present
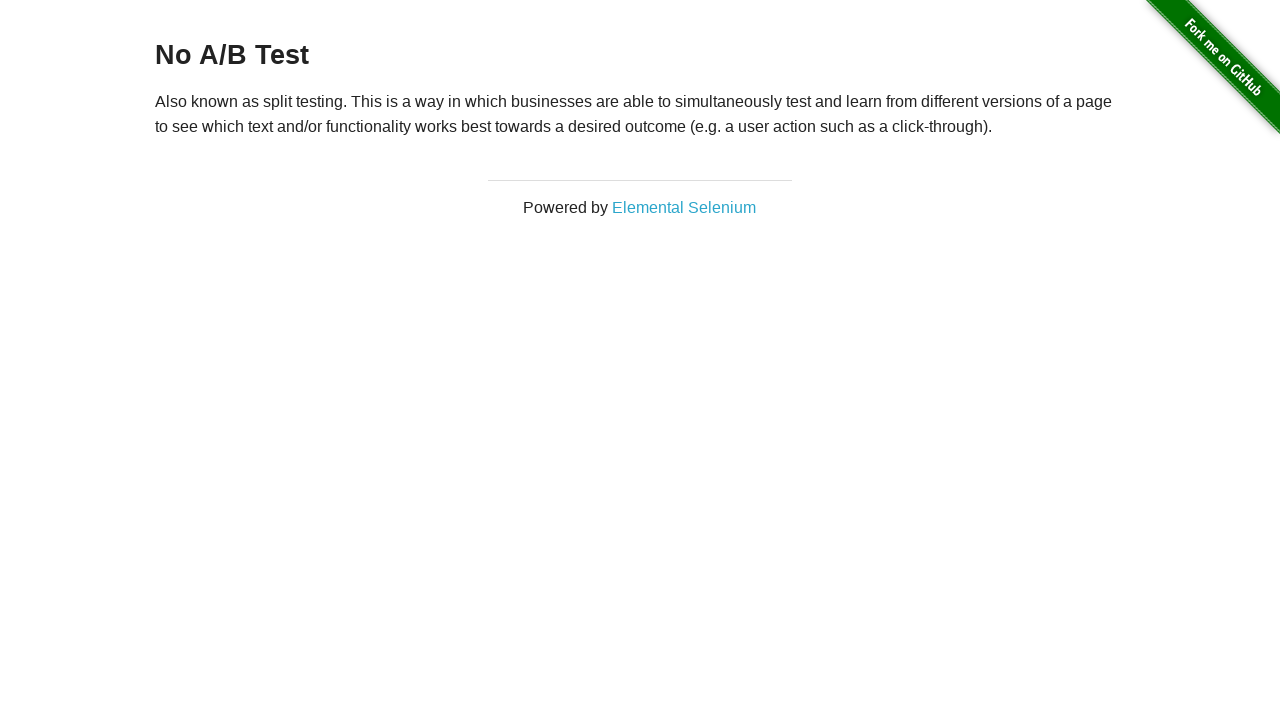

Retrieved heading text after page reload
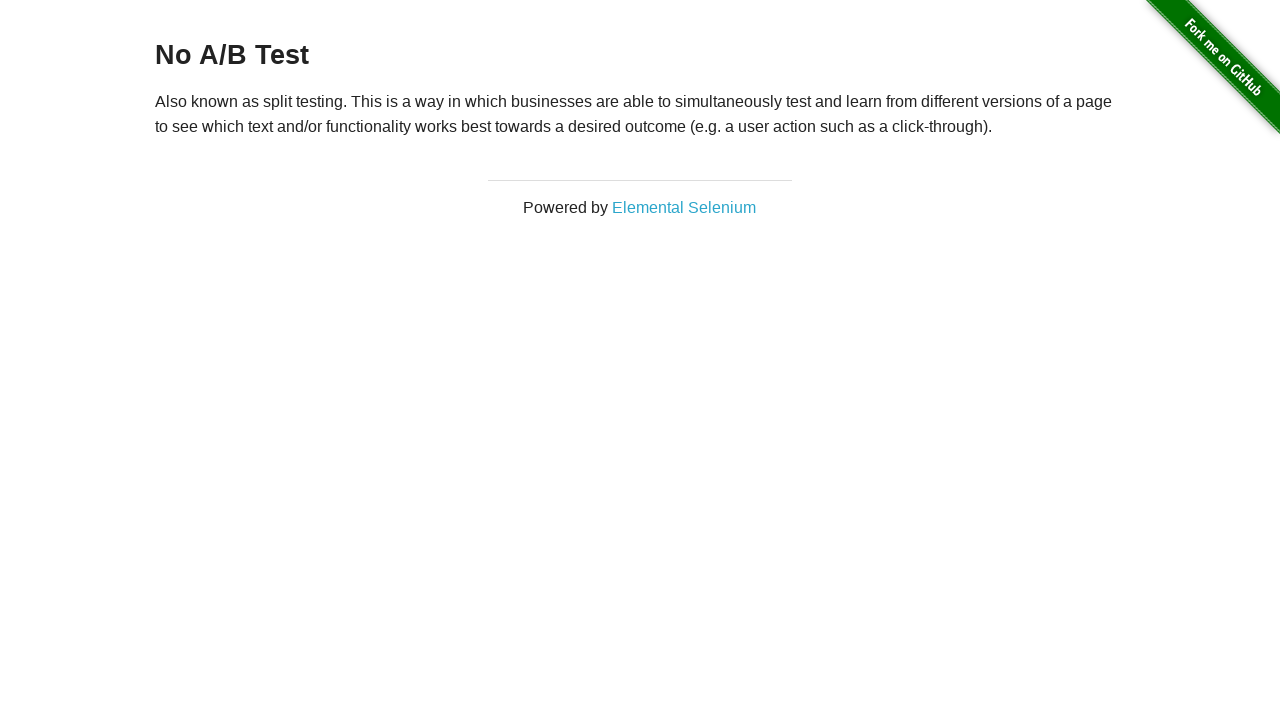

Verified heading shows 'No A/B Test' after opting out
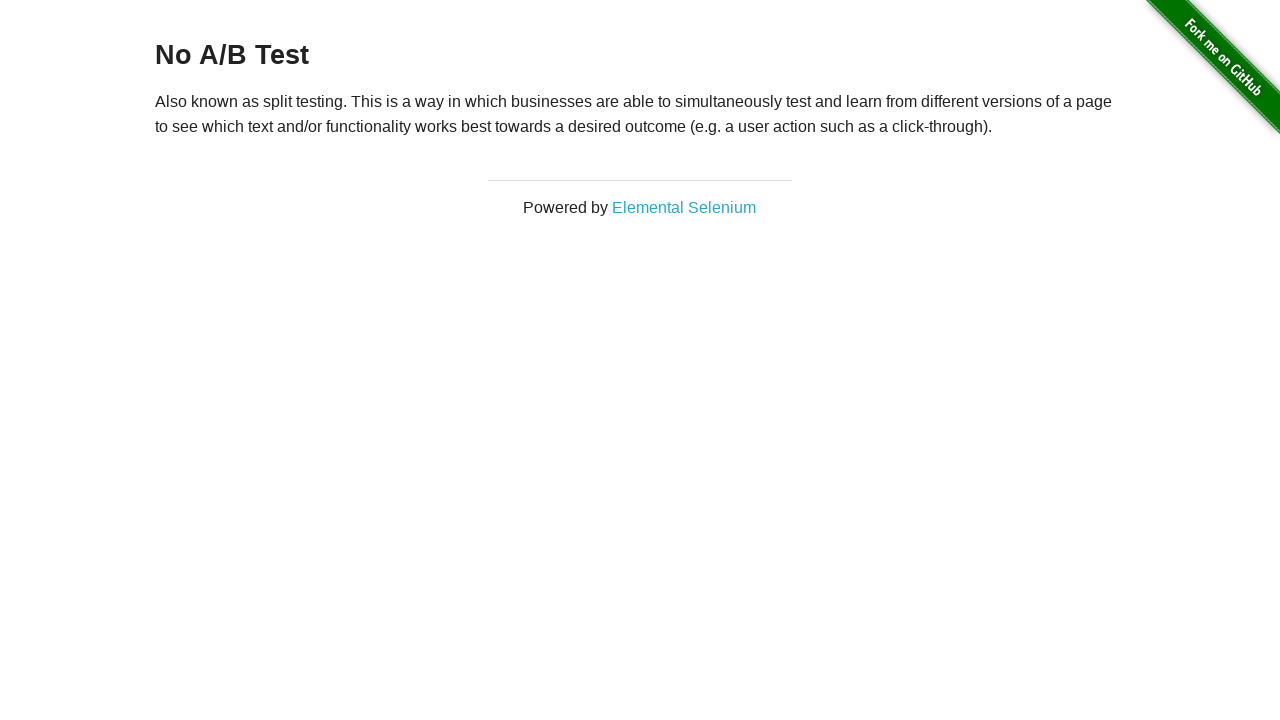

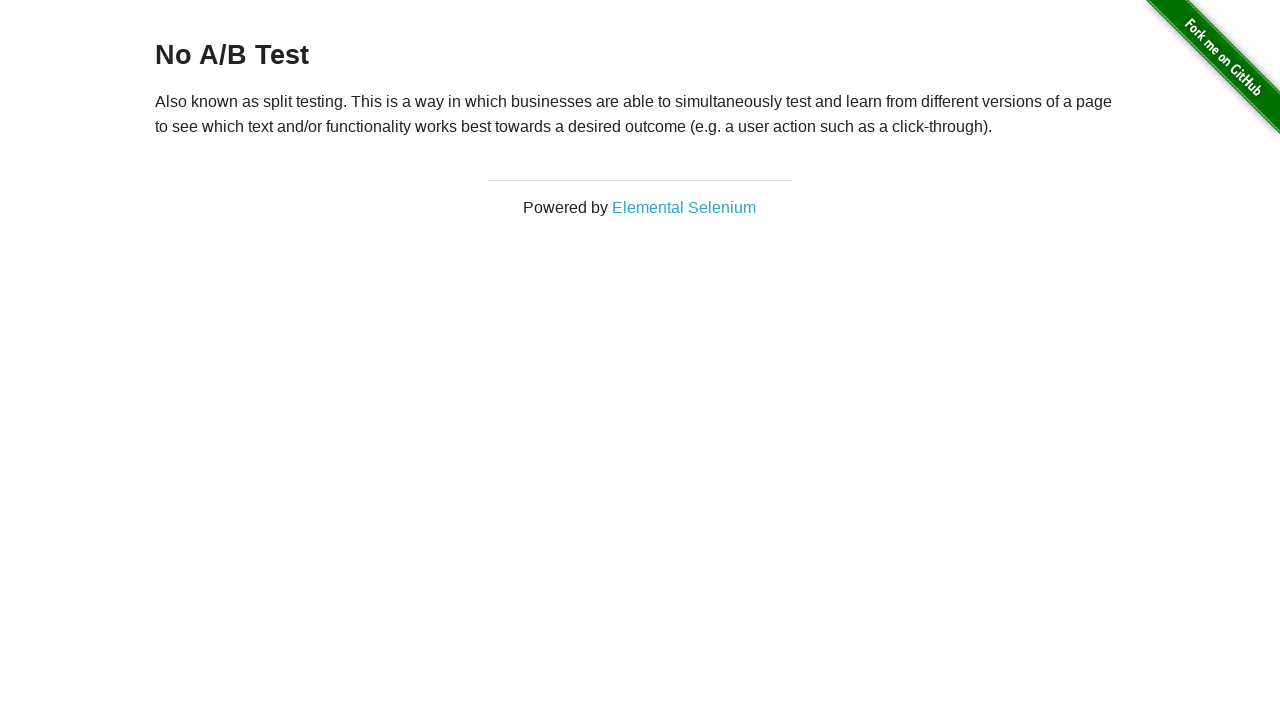